Tests auto-suggestive dropdown by typing a partial country name and selecting from the suggestions

Starting URL: https://rahulshettyacademy.com/dropdownsPractise/

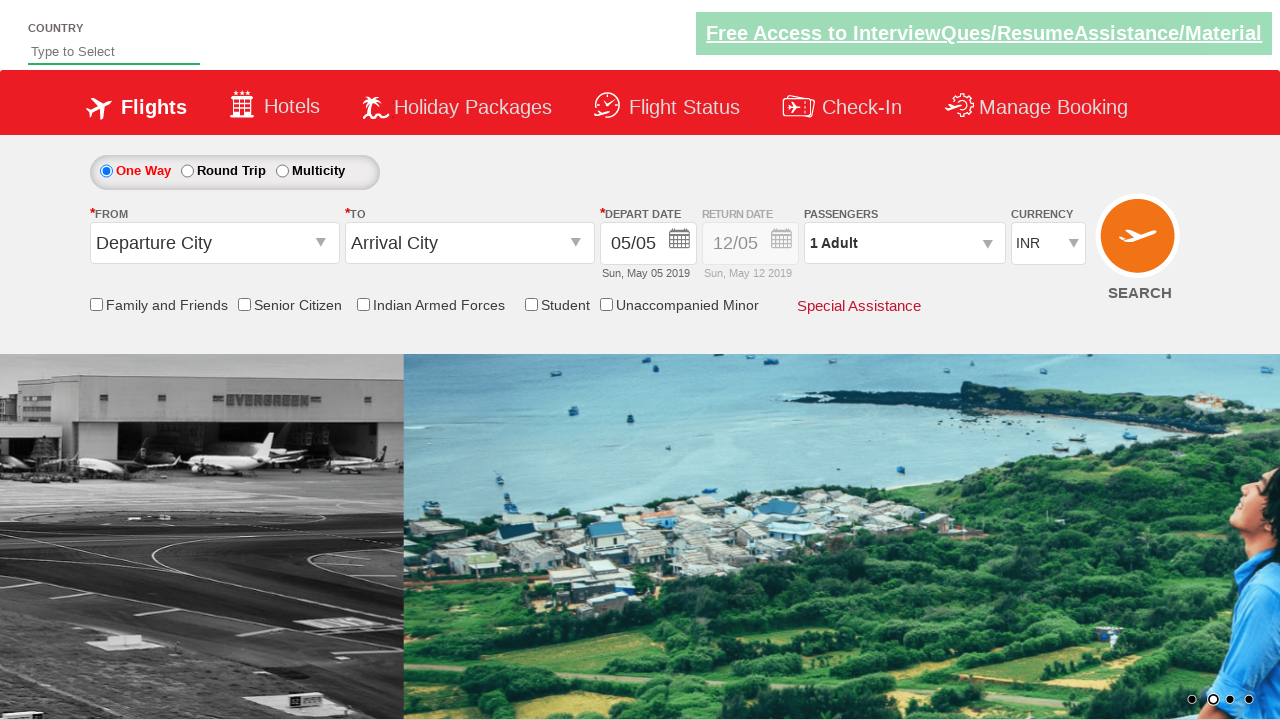

Typed 'IND' into the autosuggest field on #autosuggest
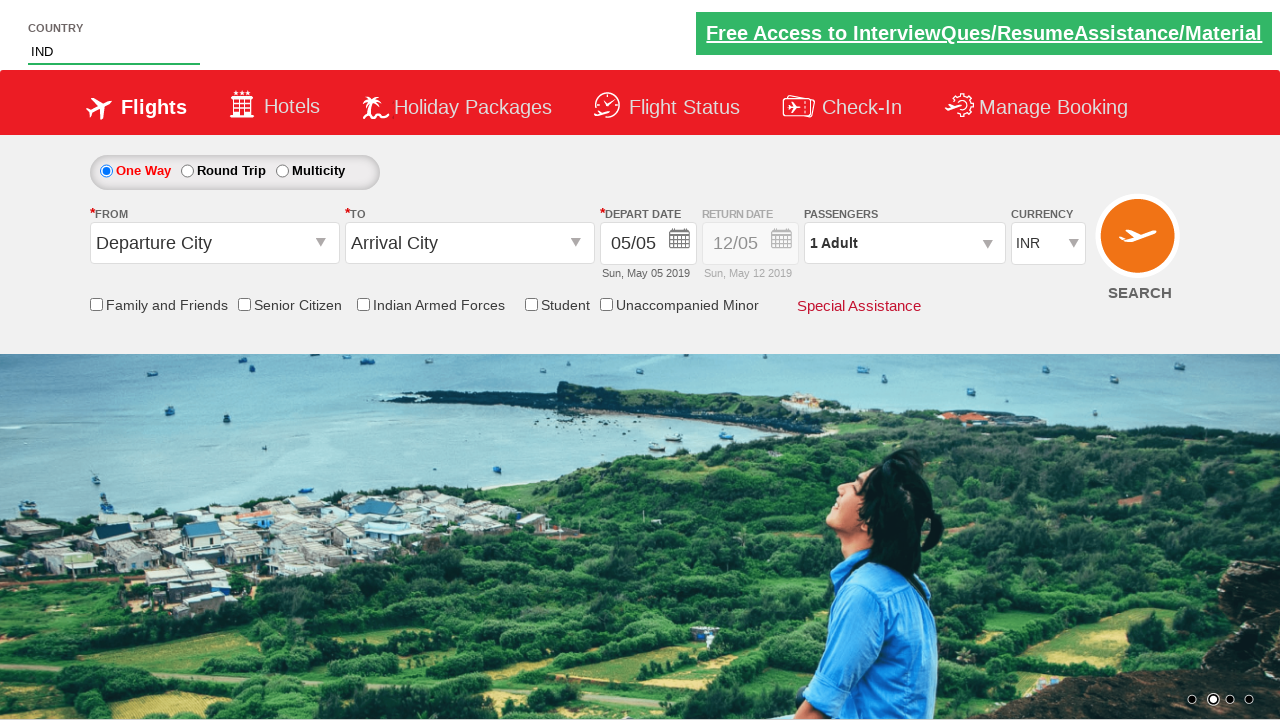

Suggestions dropdown appeared with country options
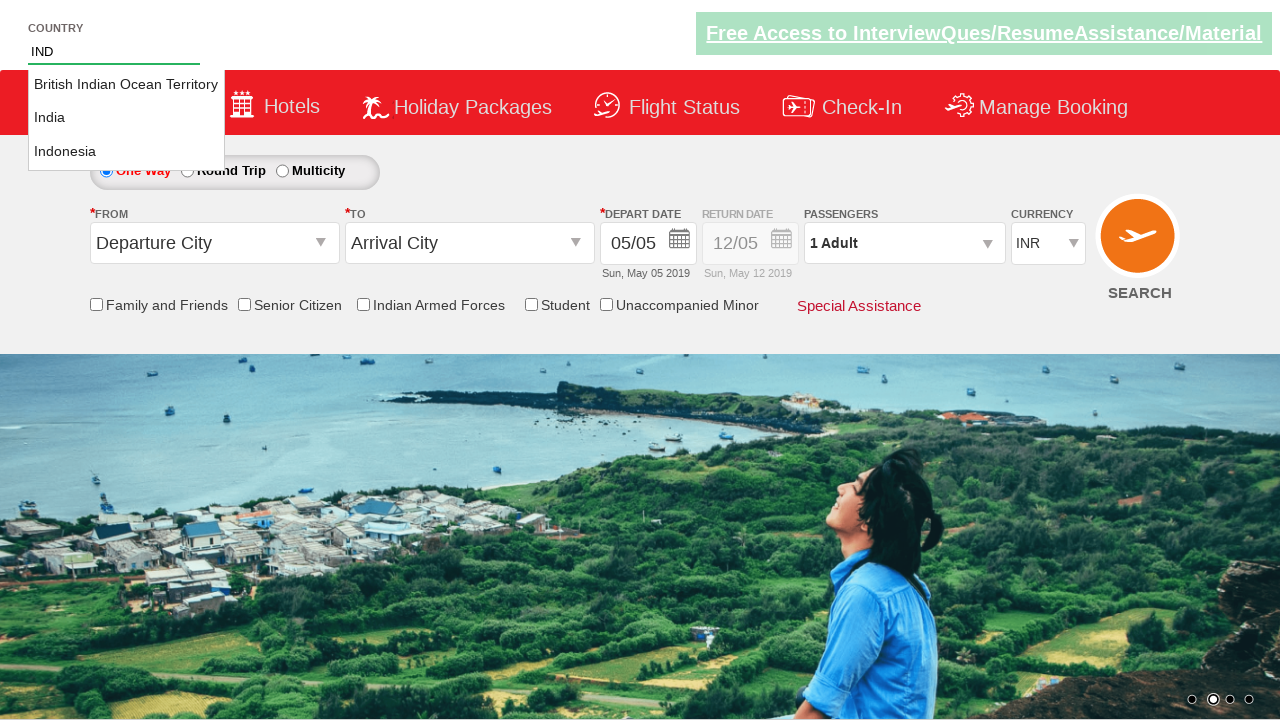

Selected 'India' from the autosuggestive dropdown at (126, 118) on li.ui-menu-item a >> nth=1
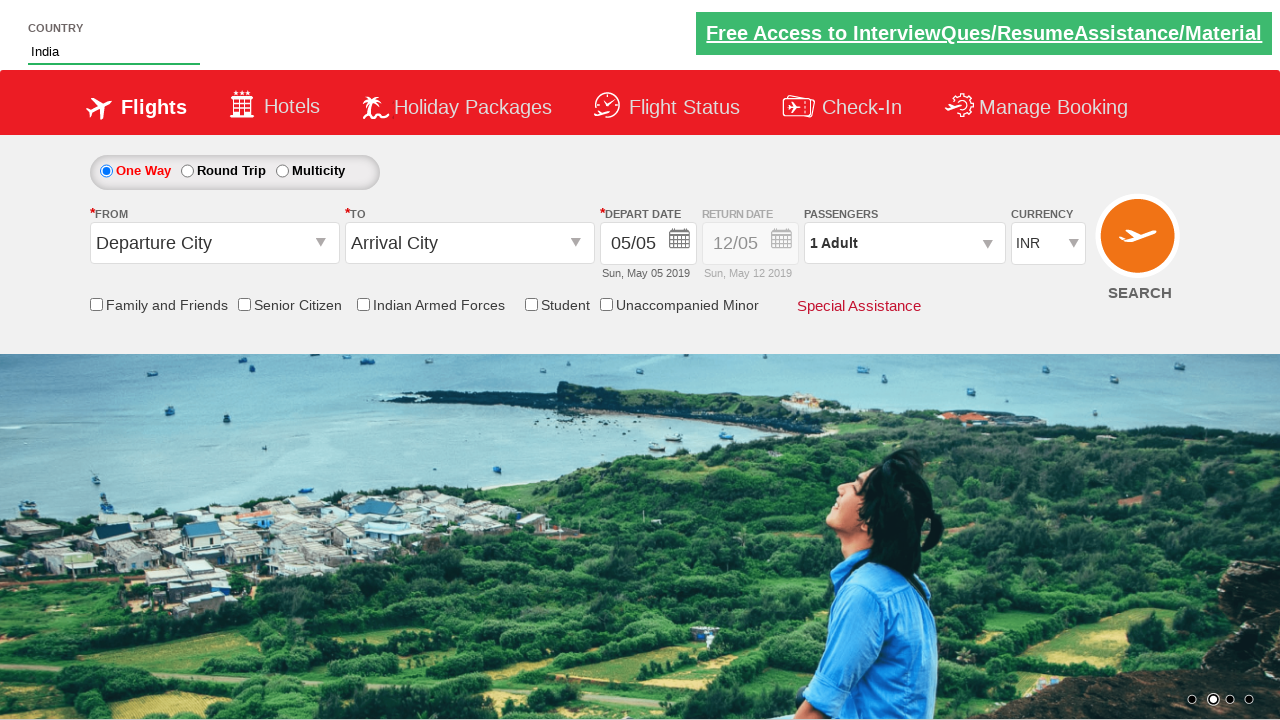

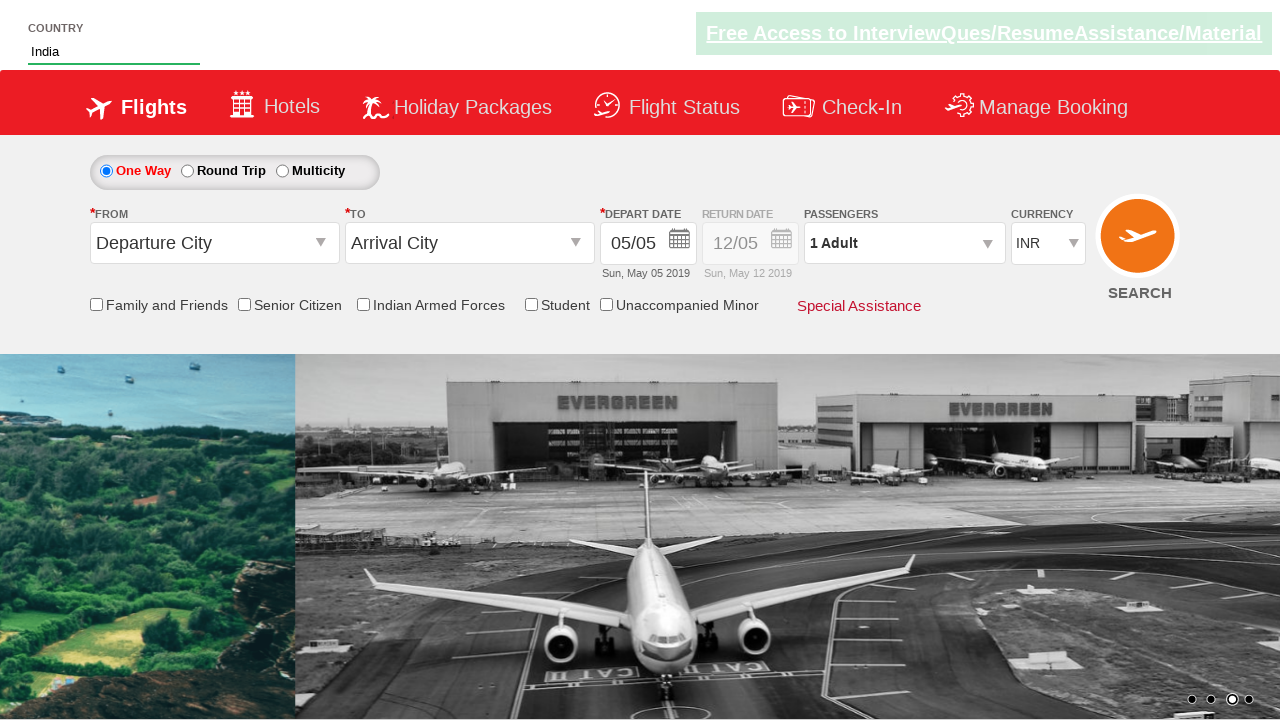